Navigates to the Student page and types text in the search field character by character

Starting URL: https://gravitymvctestapplication.azurewebsites.net/Student

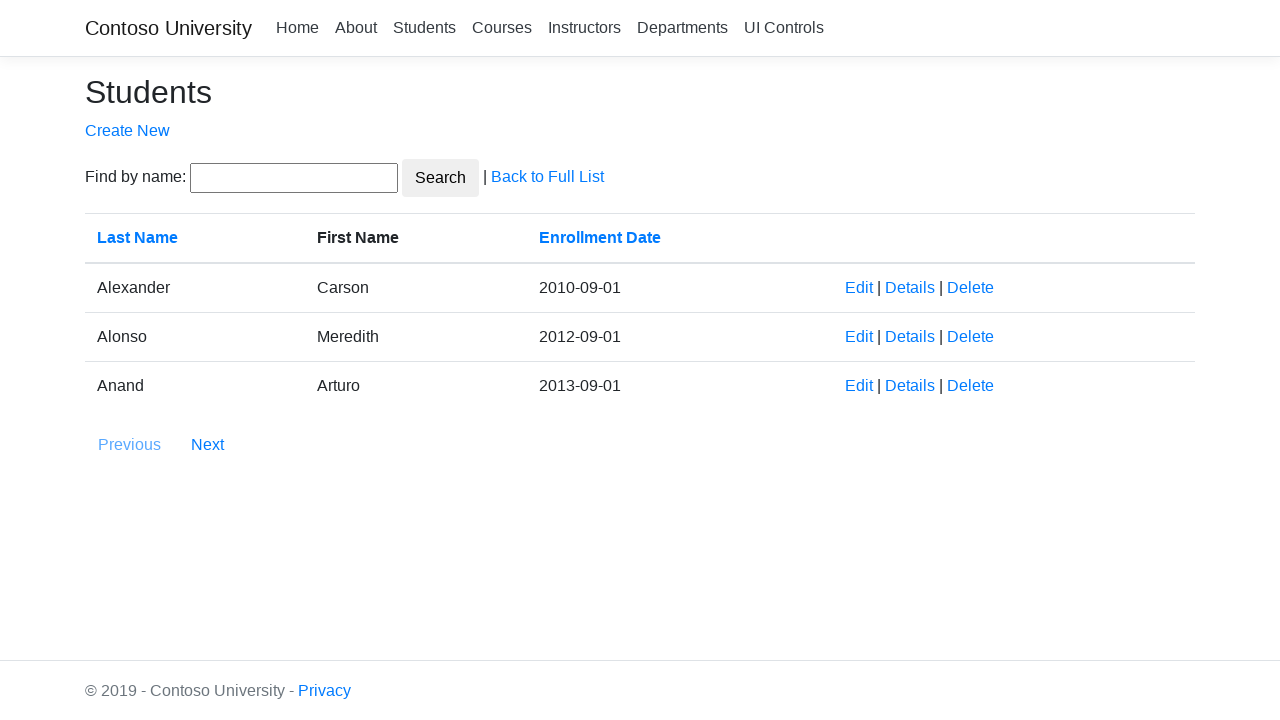

Navigated to Student page
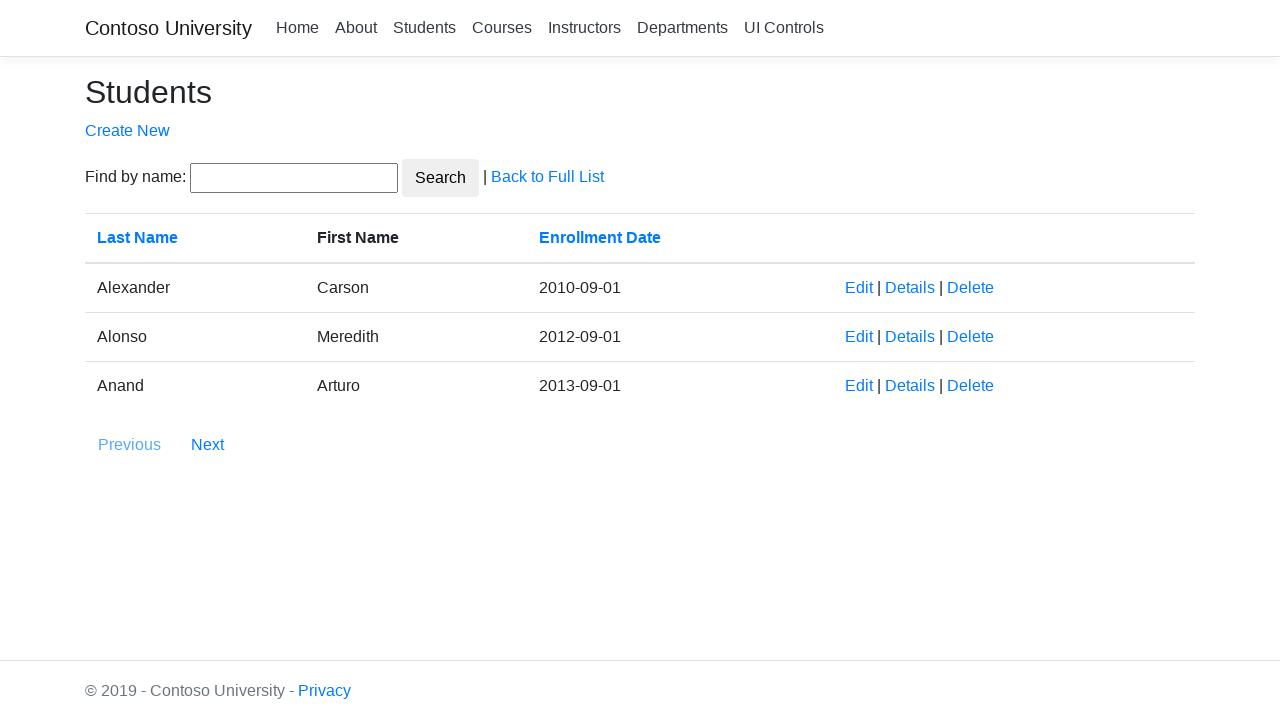

Typed 'hello' in search field character by character with 1000ms delay between keystrokes on input#SearchString
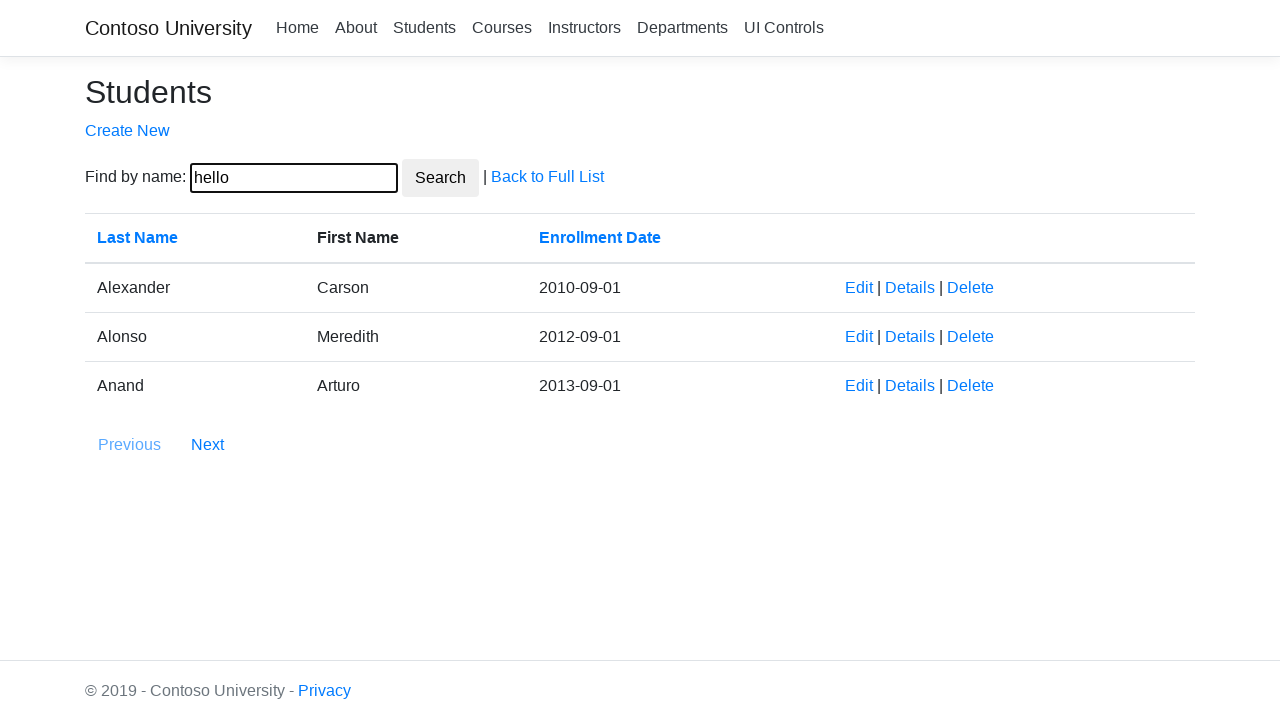

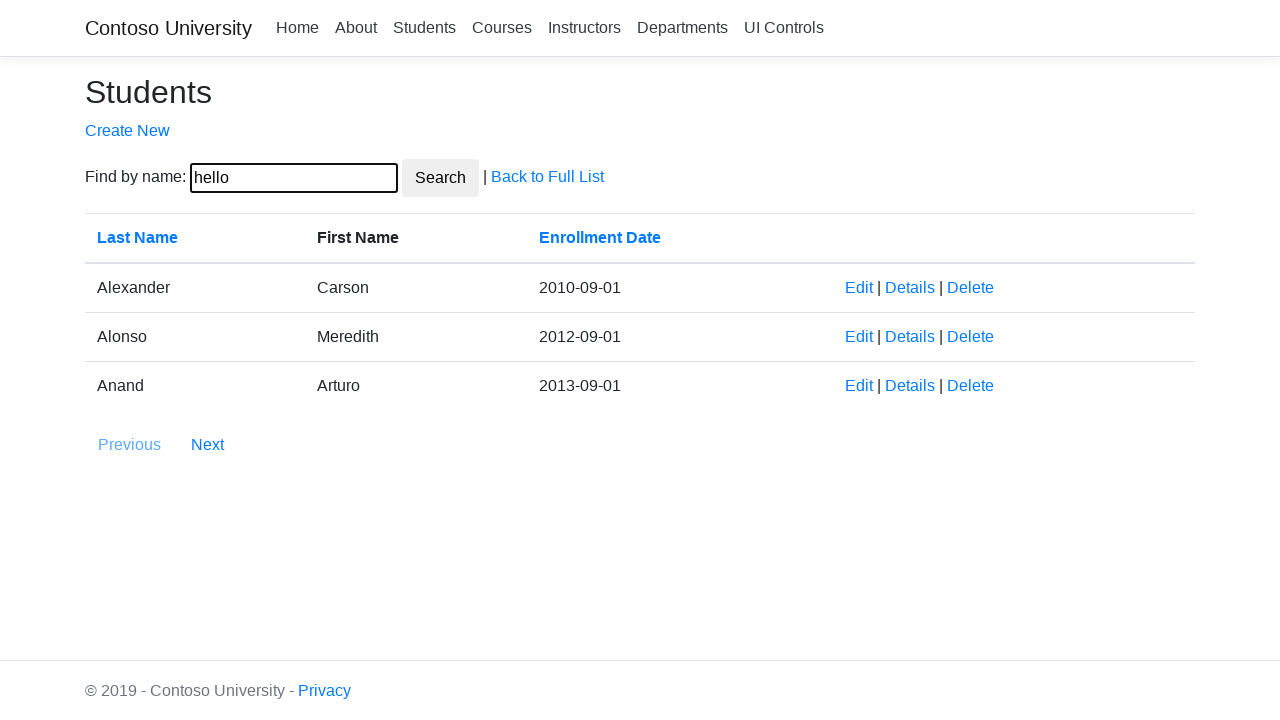